Tests the onboarding flow by clicking through 6 onboarding screens using the Next button, then verifies navigation back to the login page.

Starting URL: https://traxionpay-app.web.app/#/login

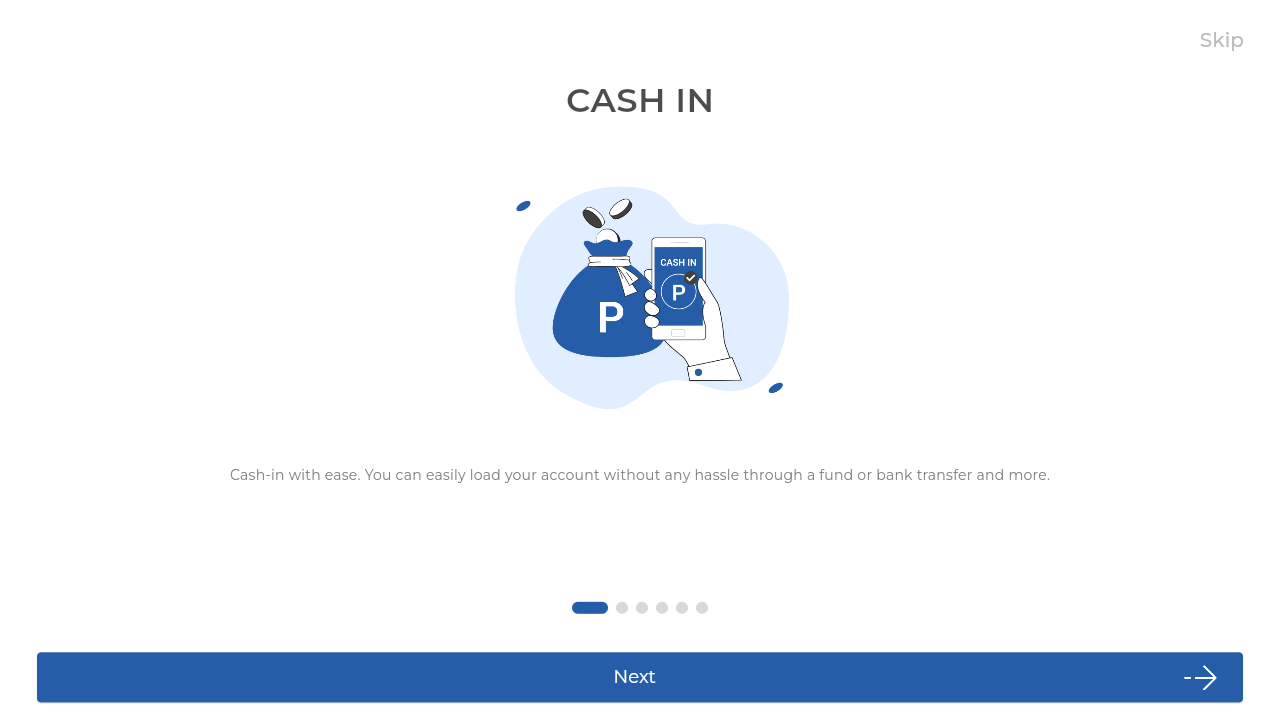

Waited for redirect to onboarding page
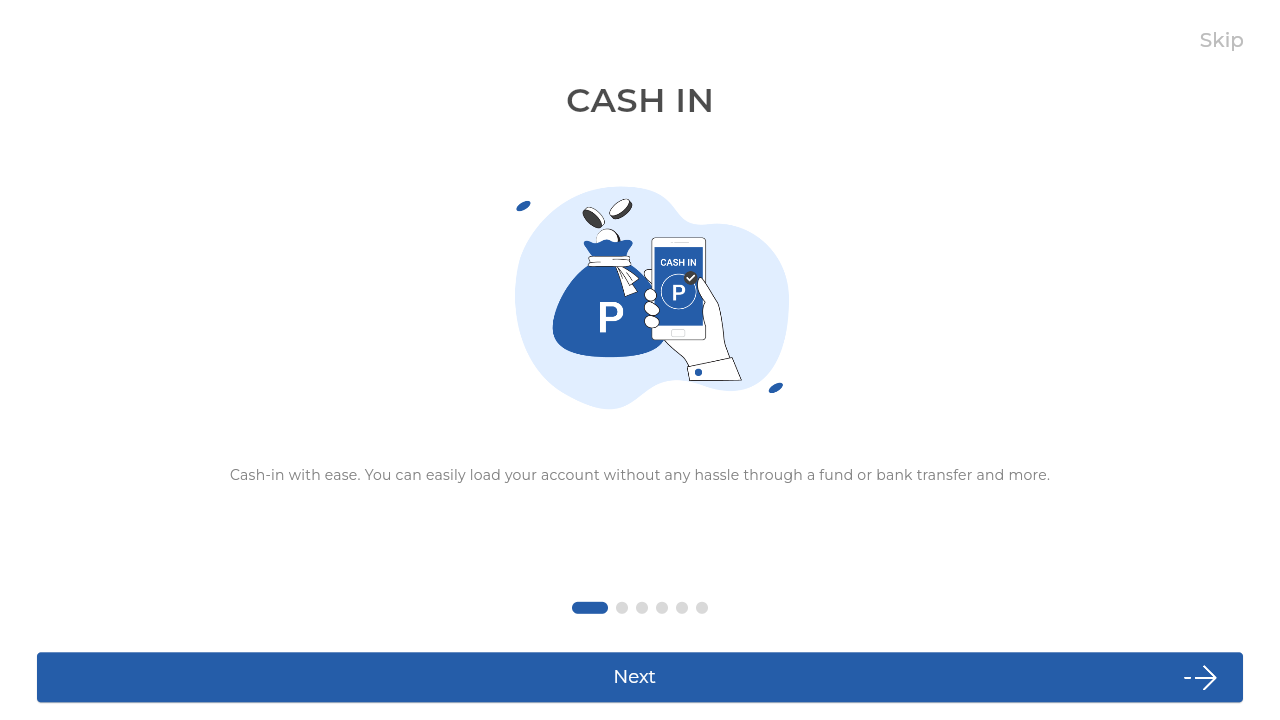

Verified onboarding element is visible
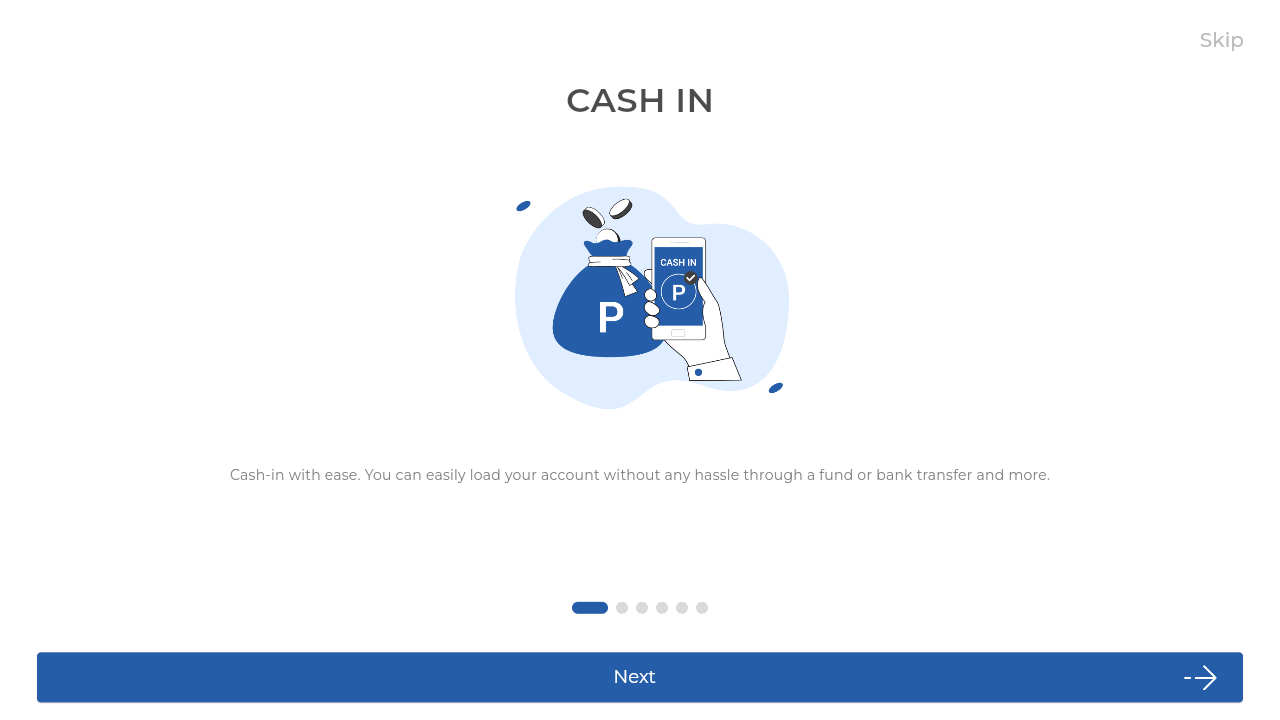

Clicked Next button on onboarding screen 1 at (640, 677) on internal:role=button[name="Next"i]
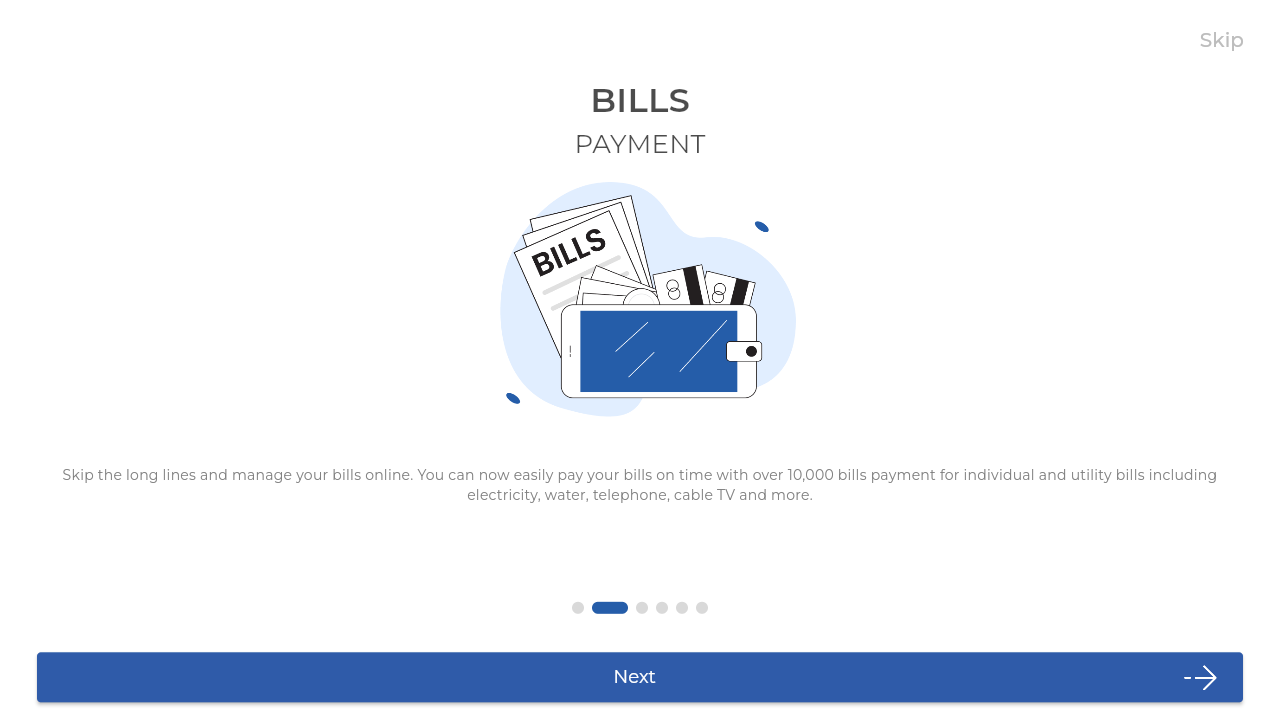

Waited 1000ms after clicking Next button on screen 1
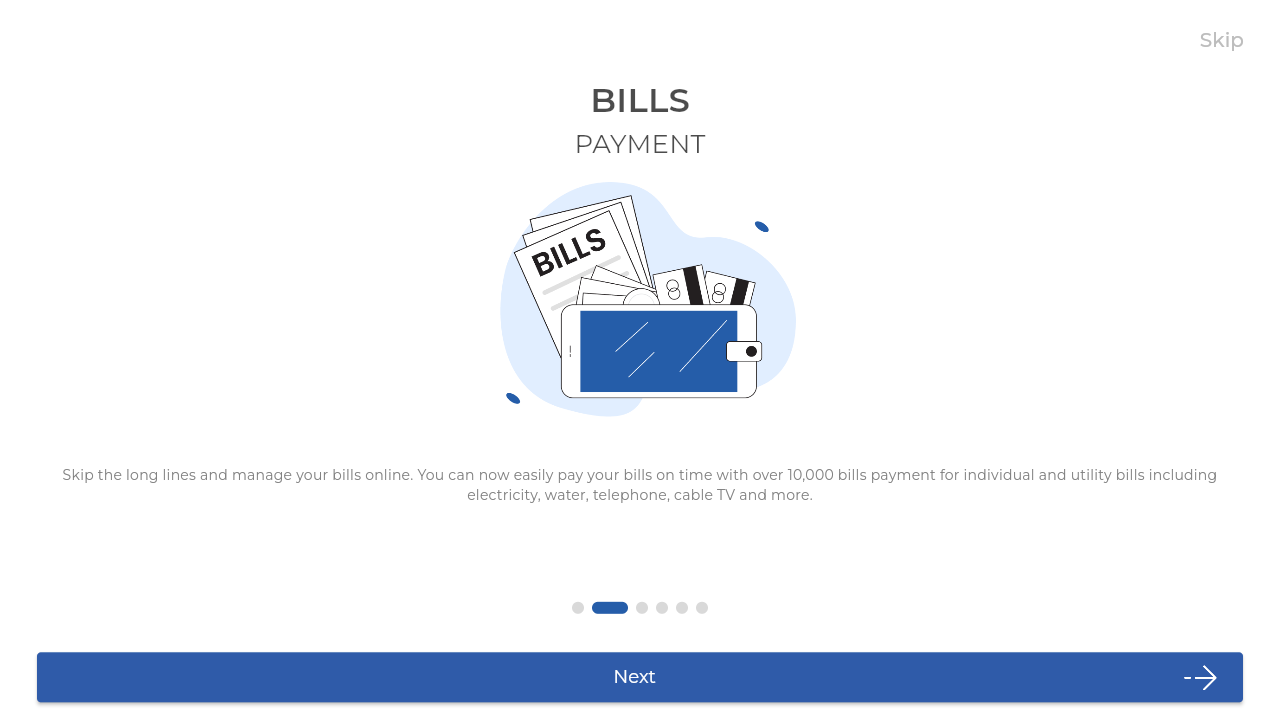

Clicked Next button on onboarding screen 2 at (640, 677) on internal:role=button[name="Next"i]
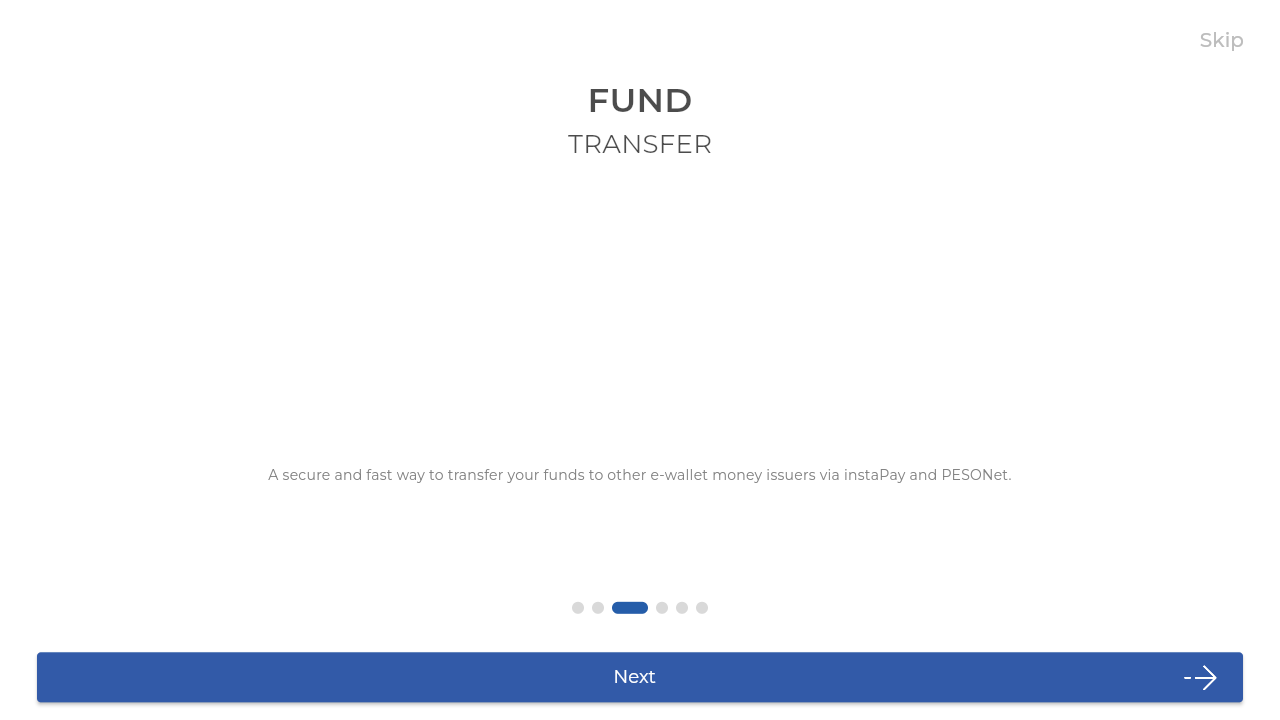

Waited 1000ms after clicking Next button on screen 2
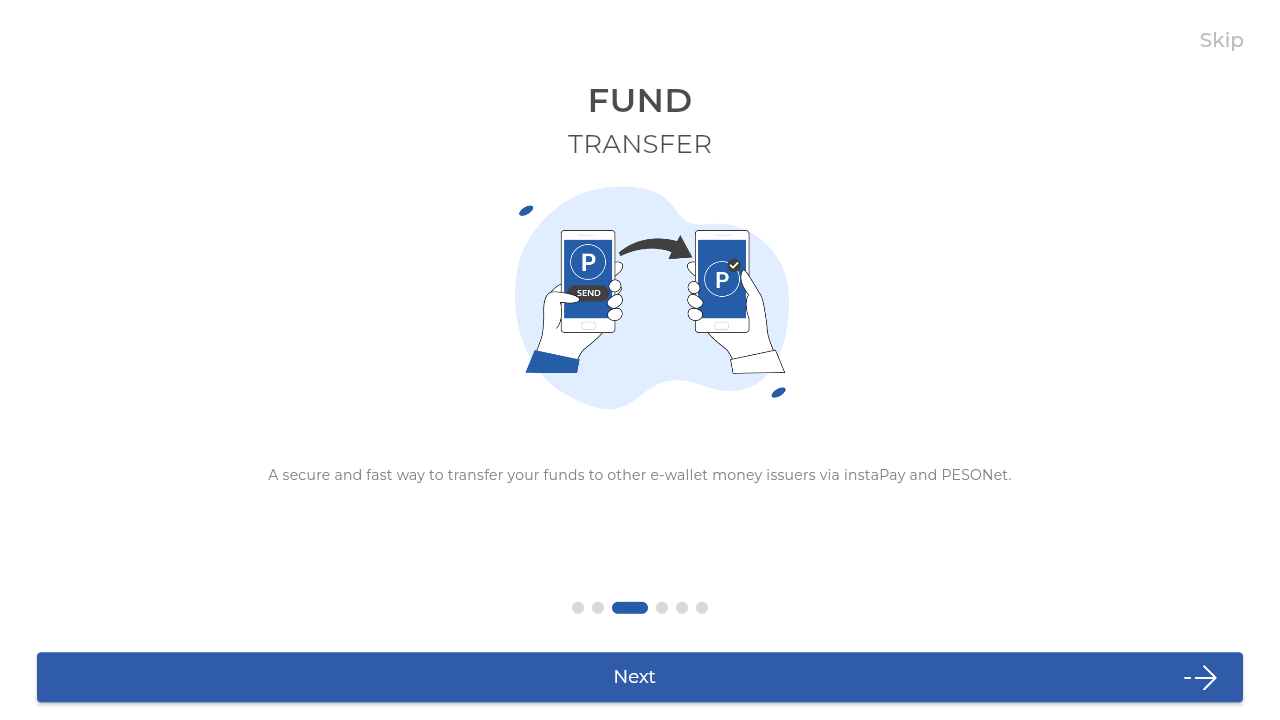

Clicked Next button on onboarding screen 3 at (640, 677) on internal:role=button[name="Next"i]
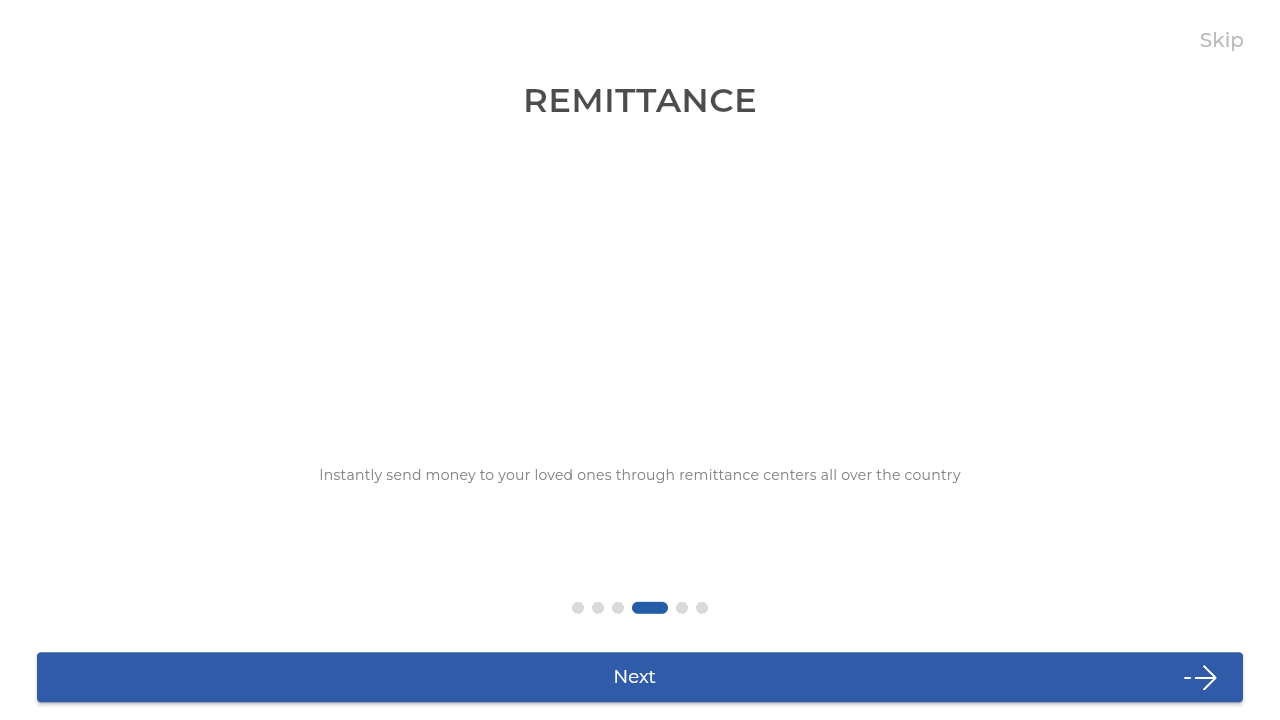

Waited 1000ms after clicking Next button on screen 3
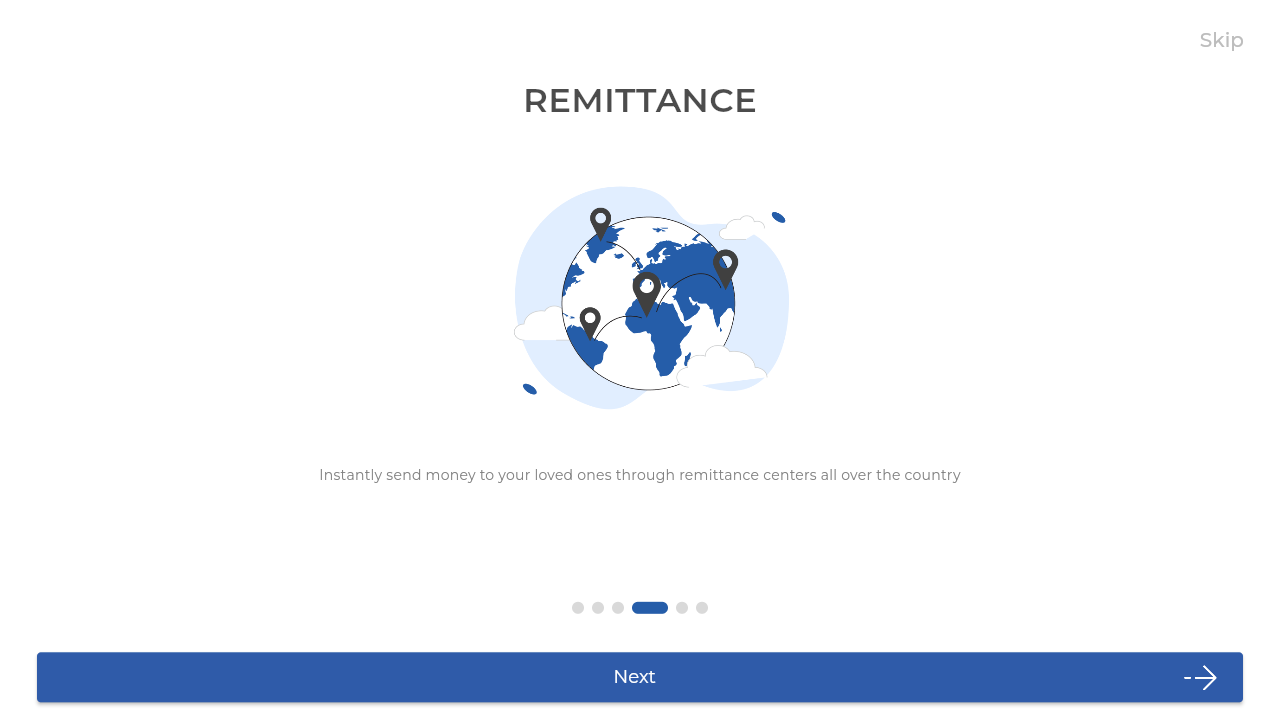

Clicked Next button on onboarding screen 4 at (640, 677) on internal:role=button[name="Next"i]
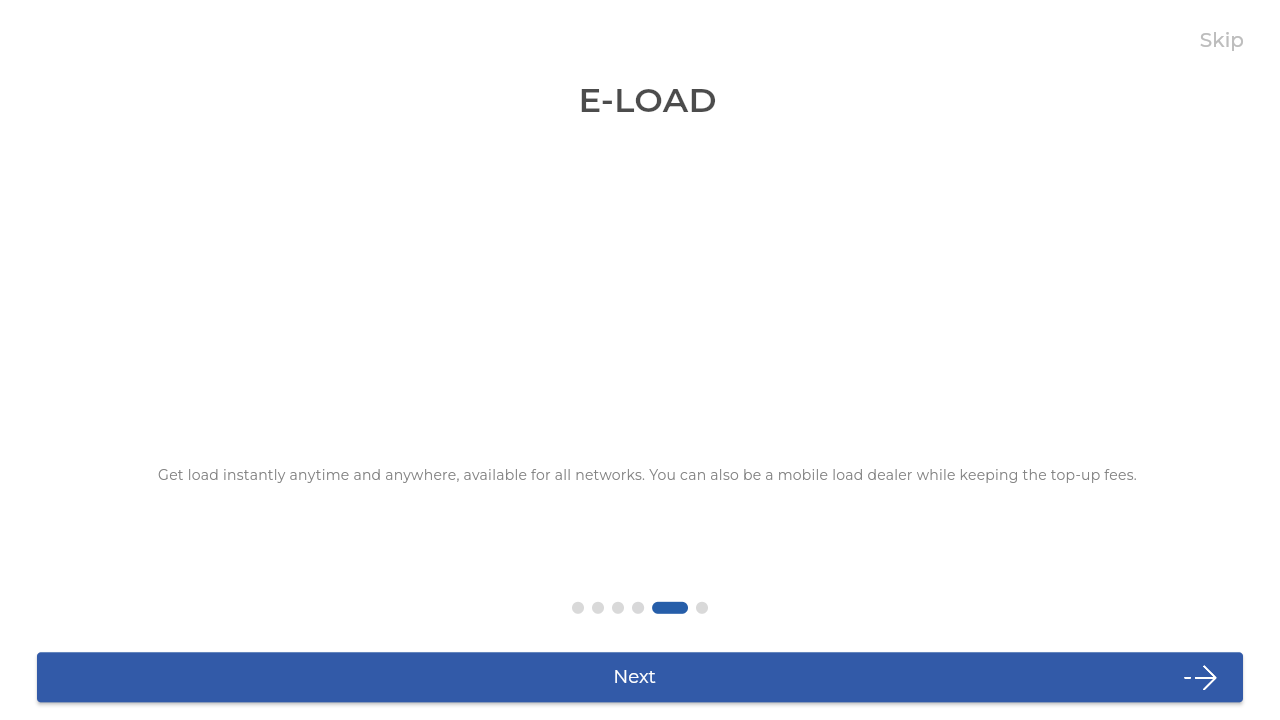

Waited 1000ms after clicking Next button on screen 4
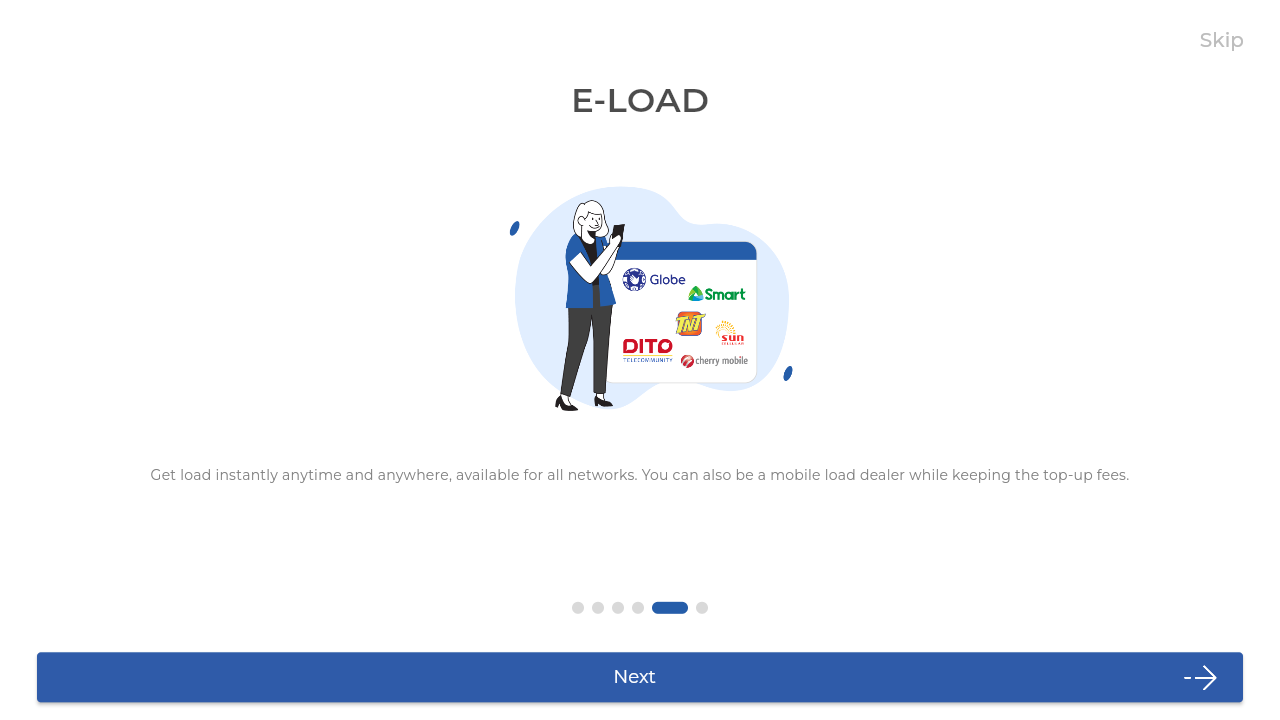

Clicked Next button on onboarding screen 5 at (640, 677) on internal:role=button[name="Next"i]
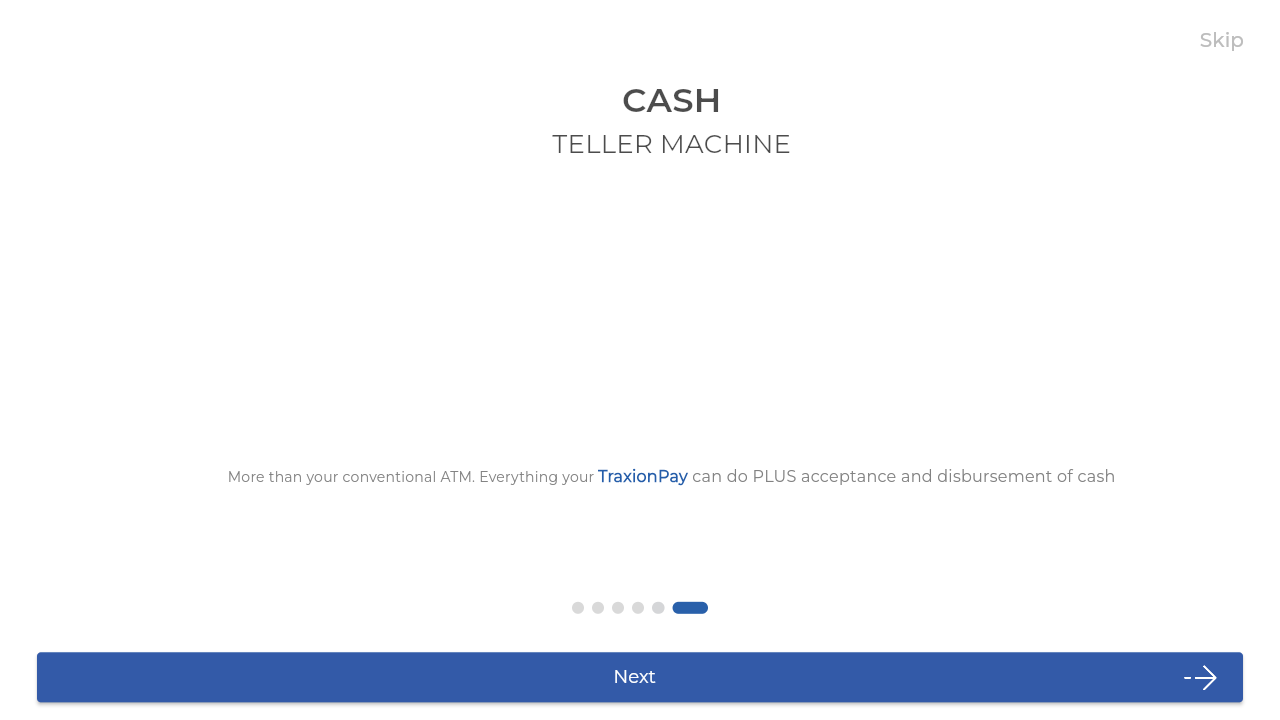

Waited 1000ms after clicking Next button on screen 5
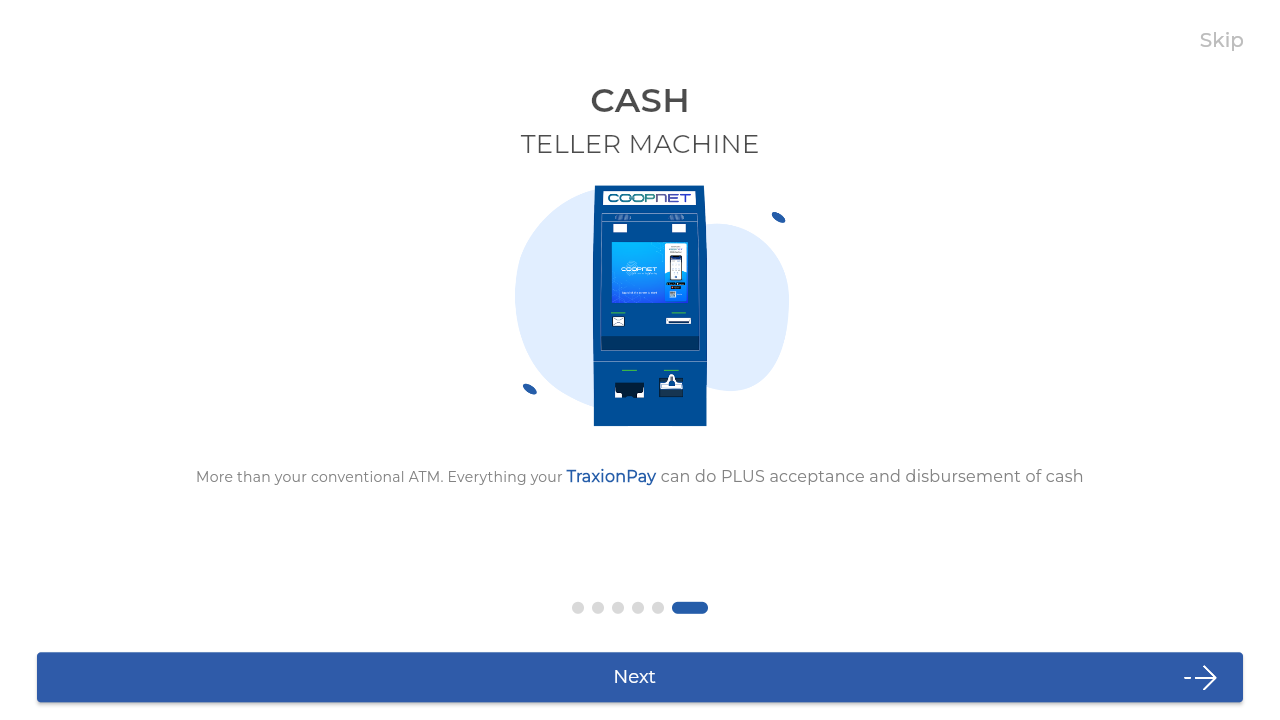

Clicked Next button on onboarding screen 6 at (640, 677) on internal:role=button[name="Next"i]
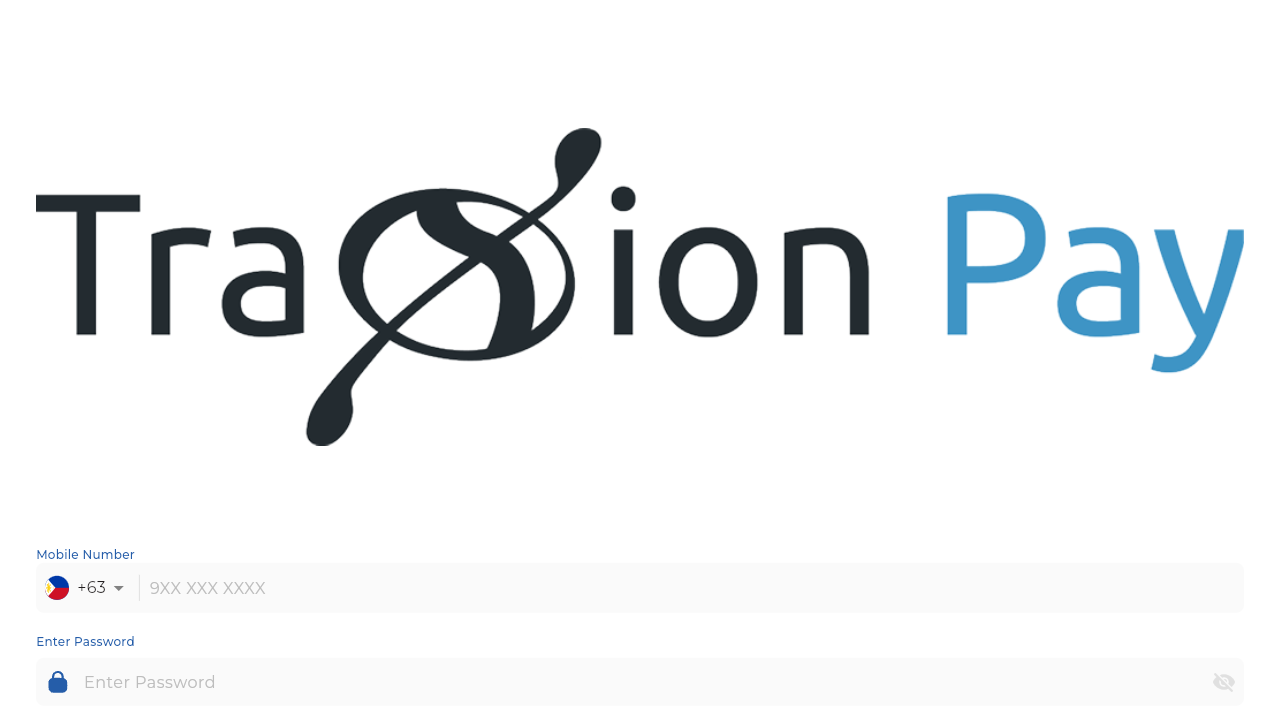

Waited 1000ms after clicking Next button on screen 6
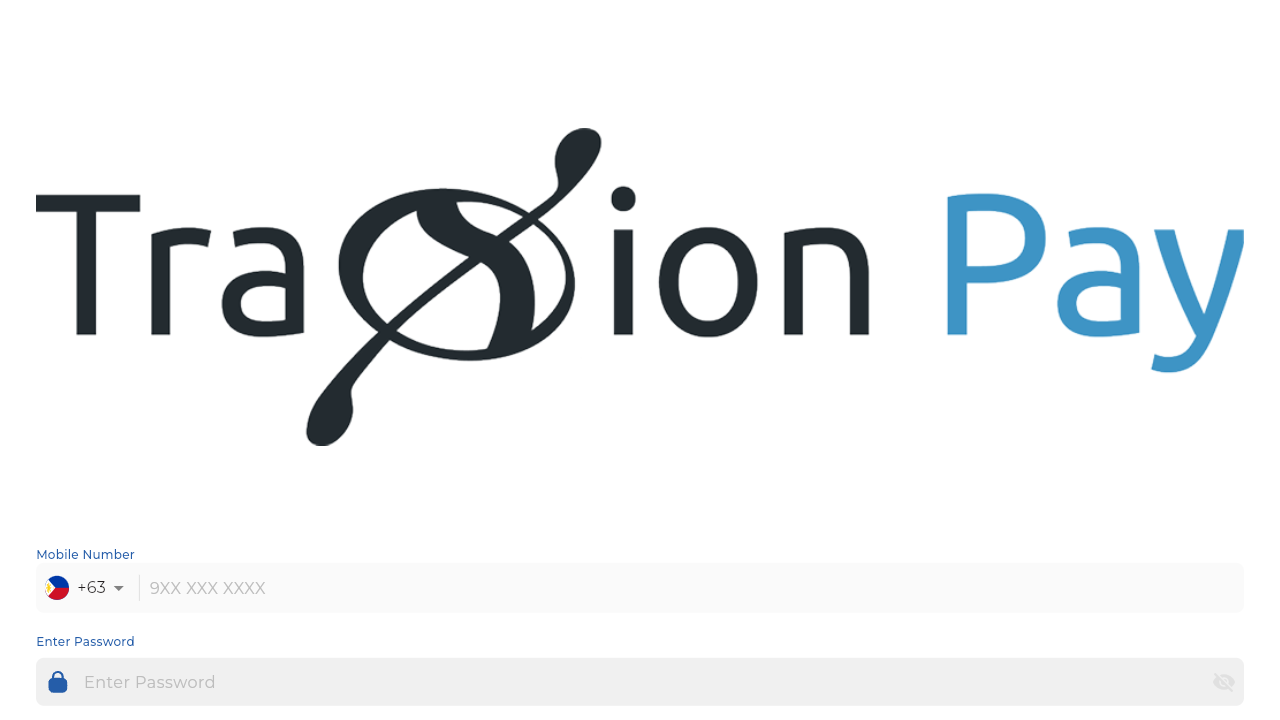

Verified navigation back to login page after completing onboarding screens
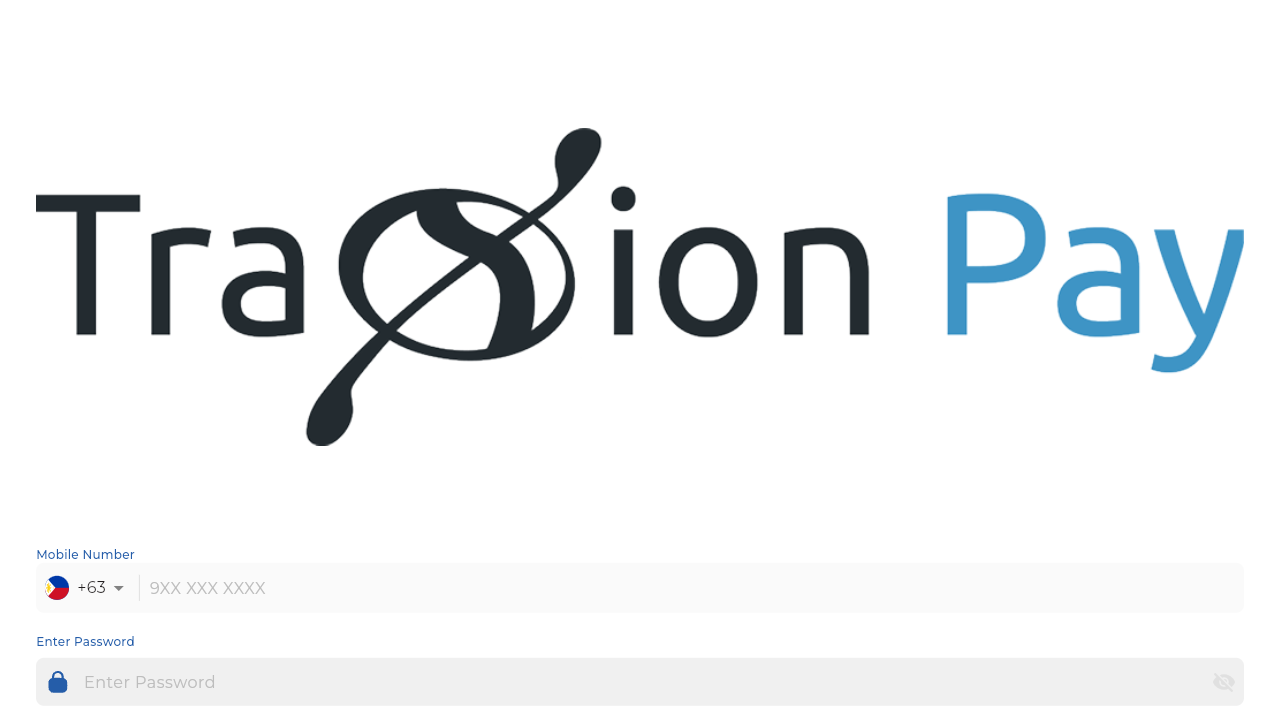

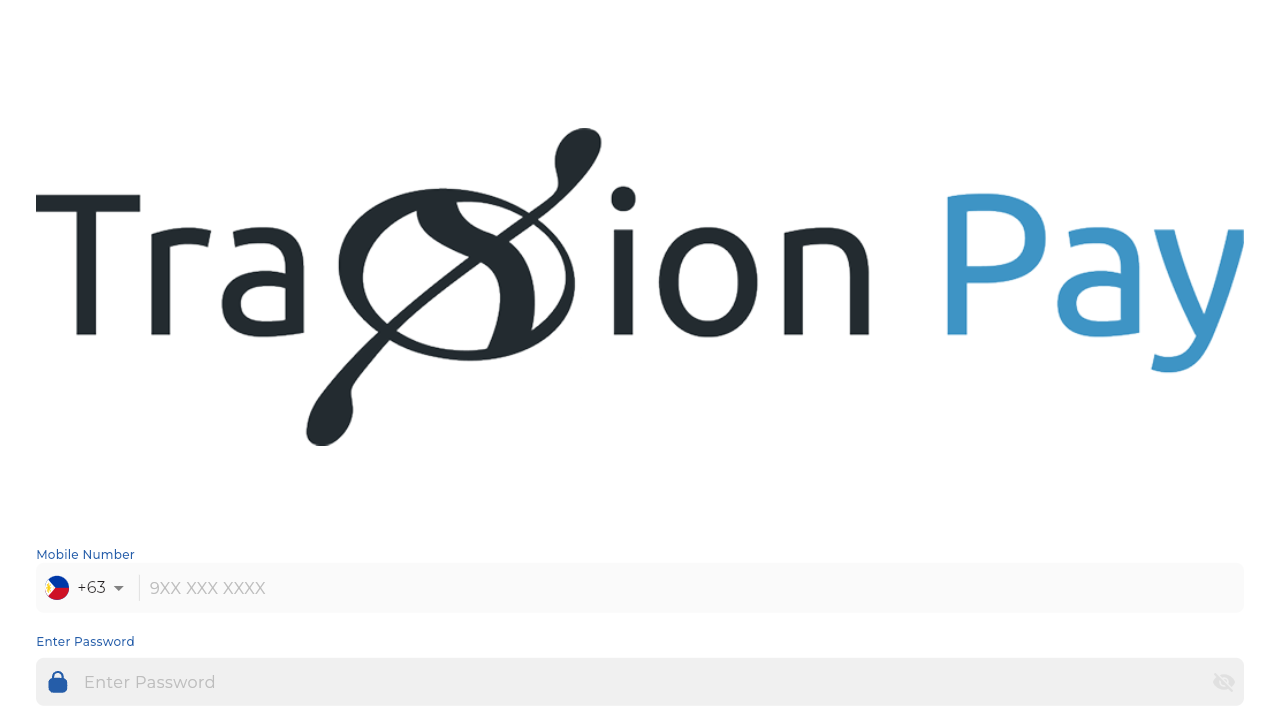